Interacts with a Bootstrap dropdown menu by clicking the dropdown button and selecting an option from the dropdown list

Starting URL: https://getbootstrap.com/docs/4.0/components/dropdowns/

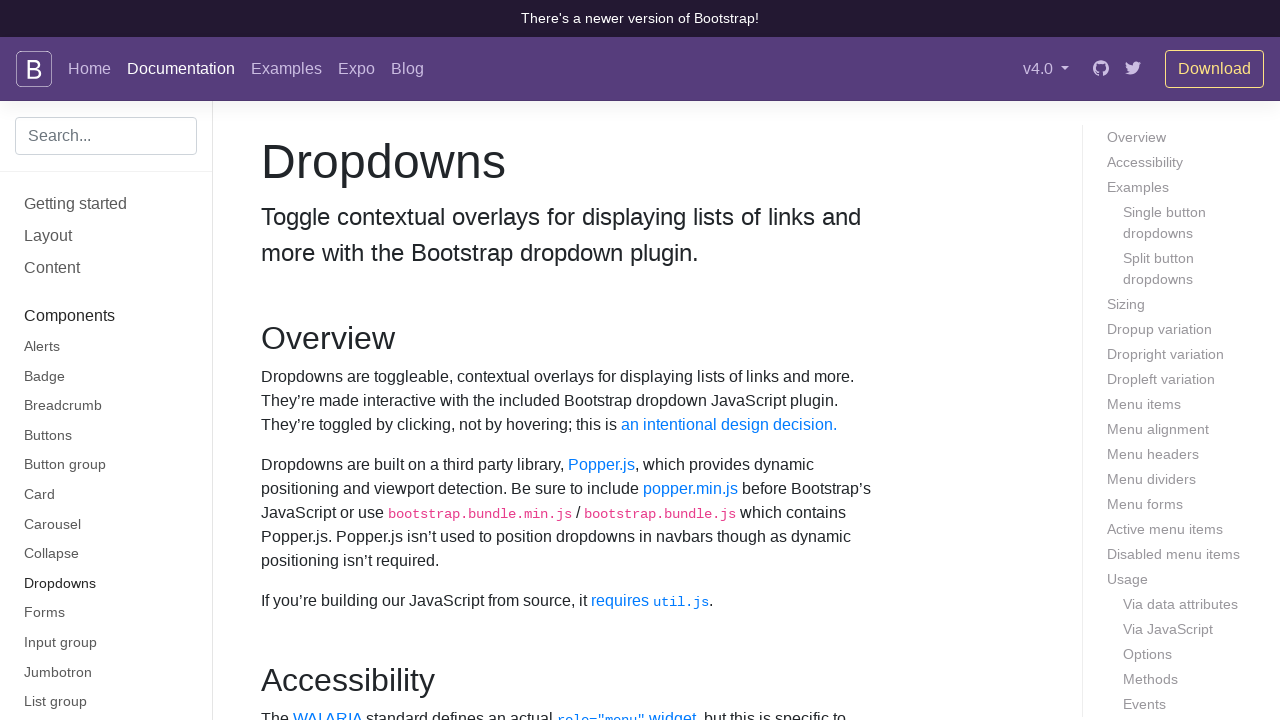

Clicked the dropdown menu button at (370, 360) on button#dropdownMenuButton
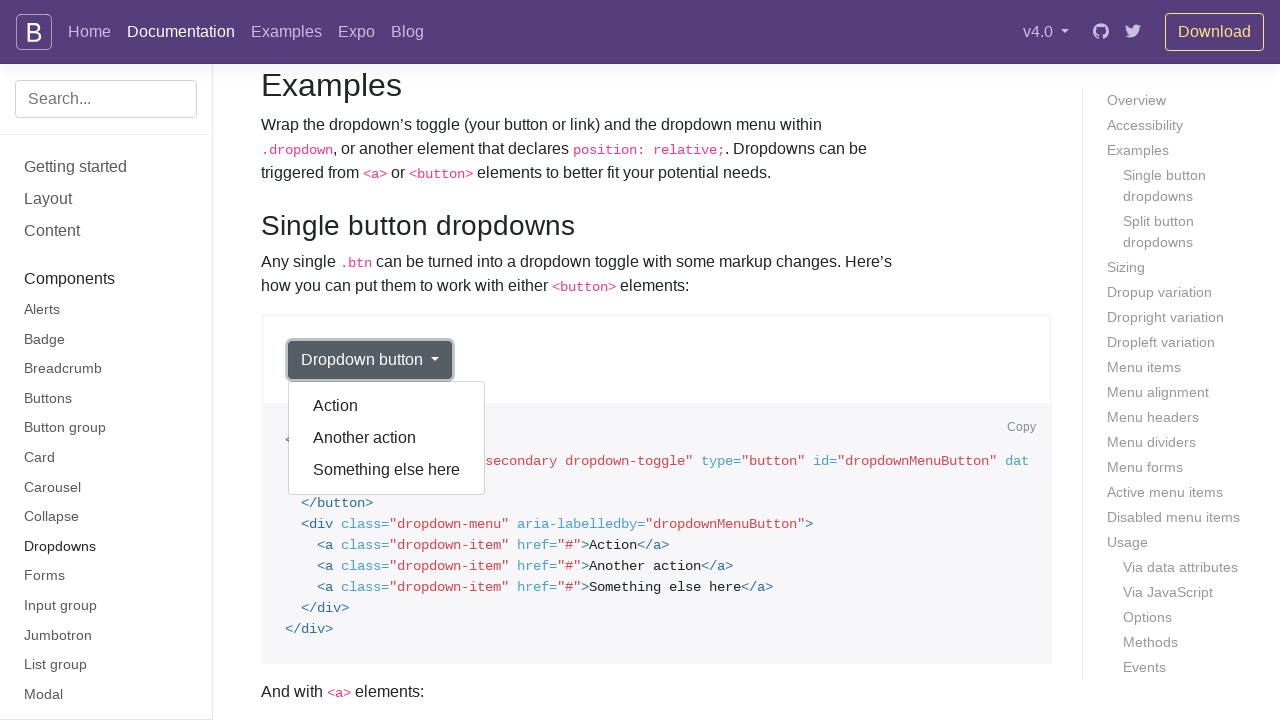

Dropdown menu became visible
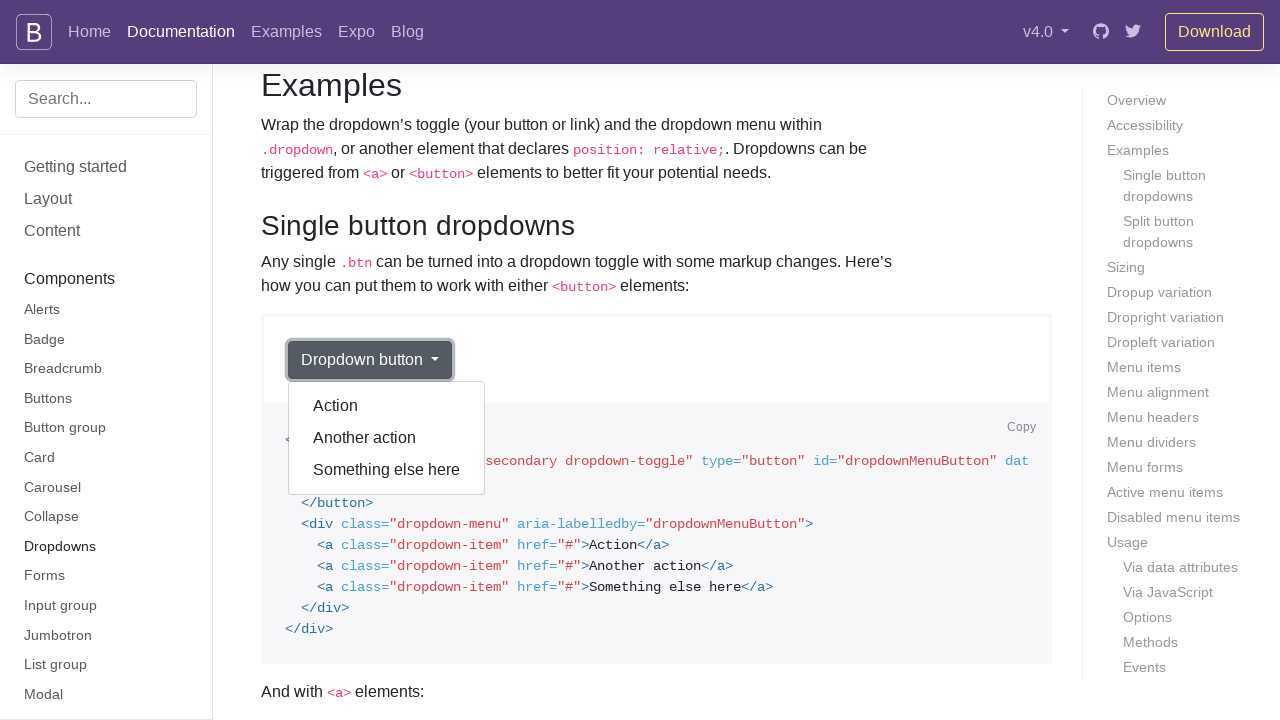

Retrieved all dropdown menu items
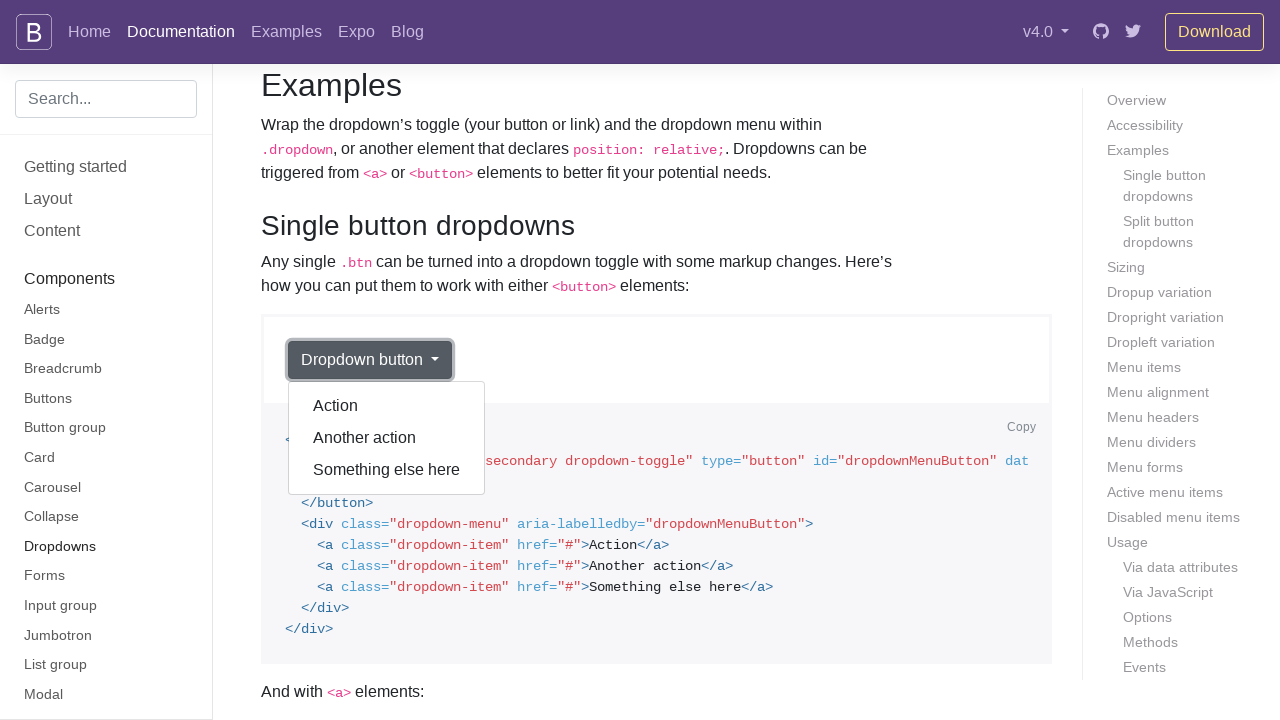

Selected the first dropdown item (Action)
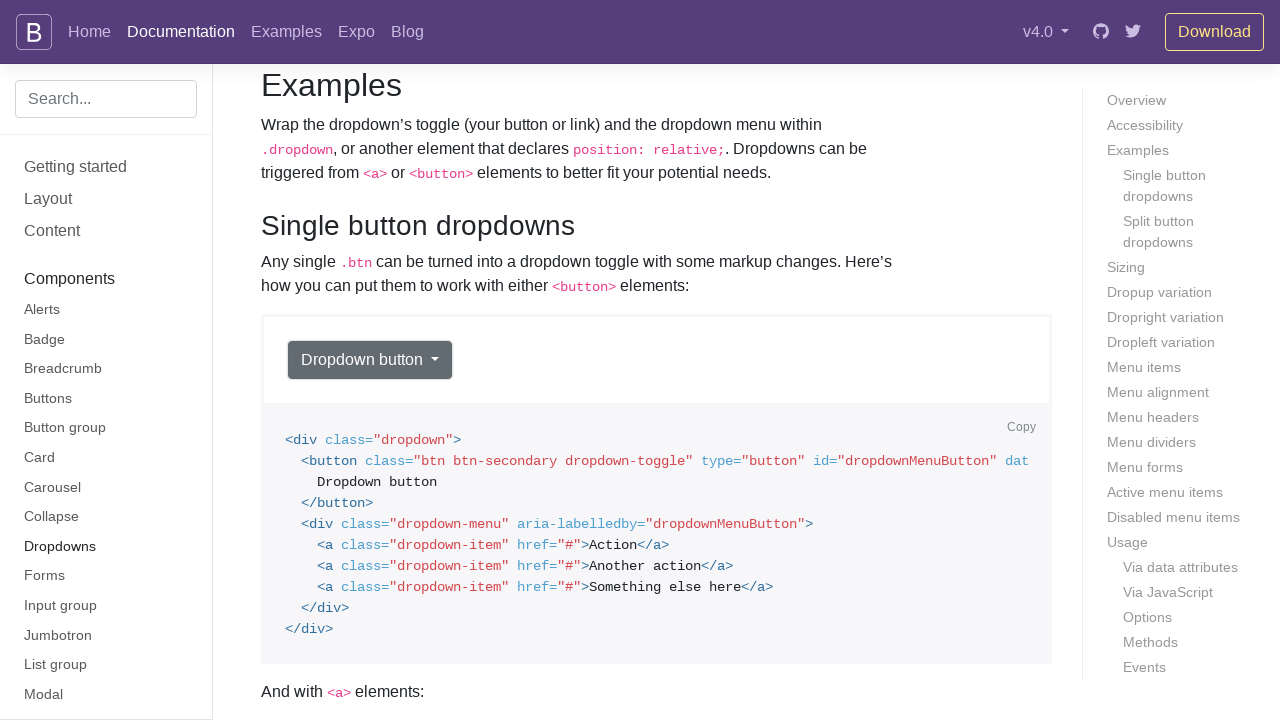

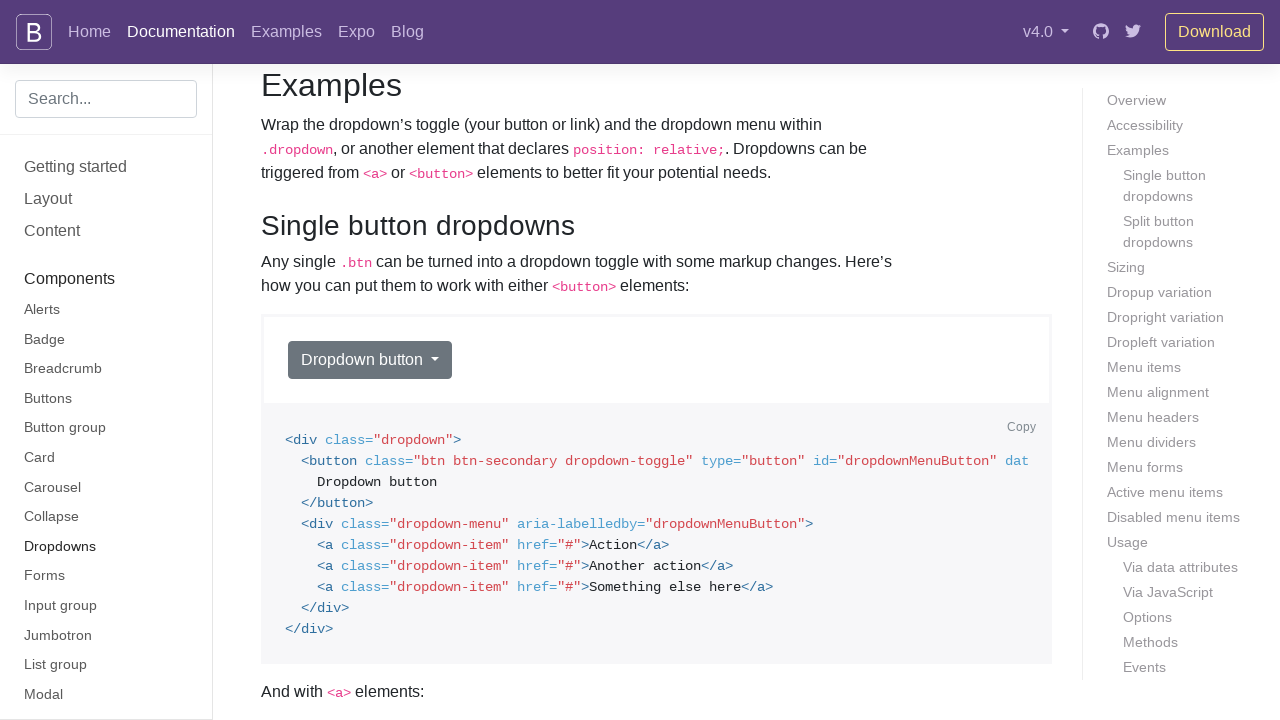